Navigates to IT Bootcamp website and scrolls down to the image slider/carousel at the bottom of the page, then verifies the carousel images are present.

Starting URL: https://itbootcamp.rs/

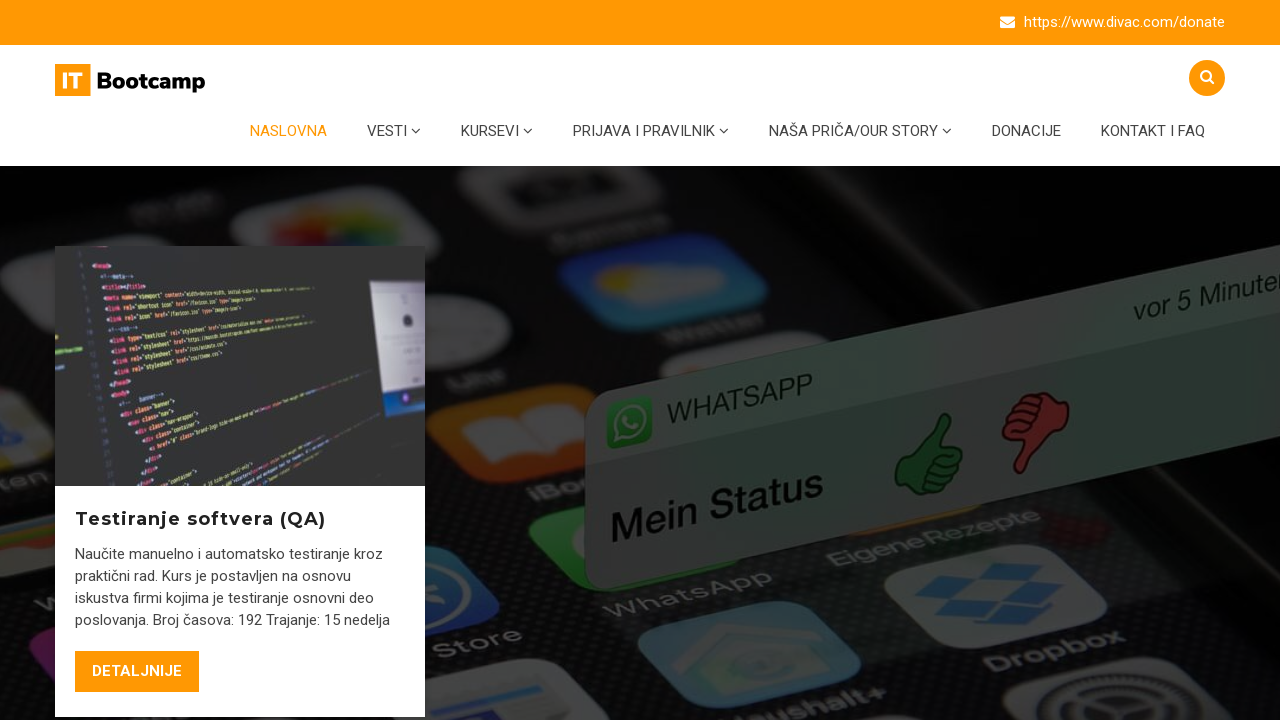

Scrolled to slider section at bottom of page
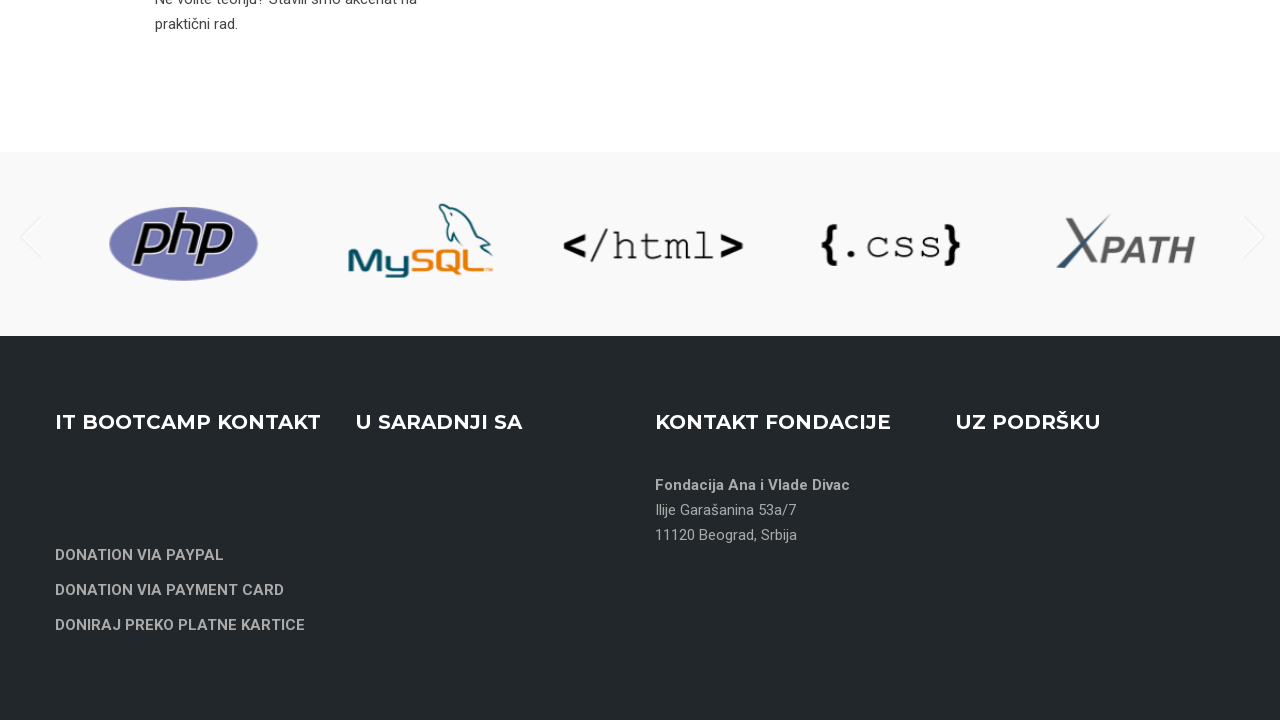

Waited for carousel images to load
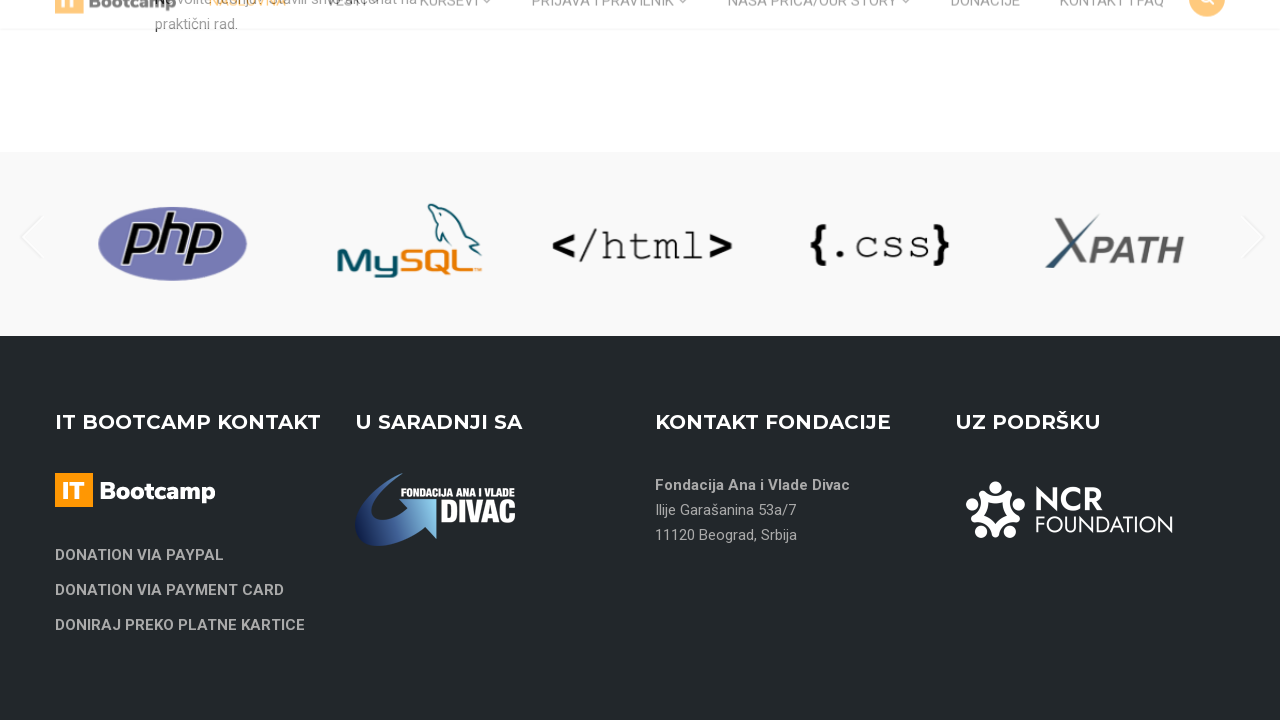

Verified carousel images are present and visible
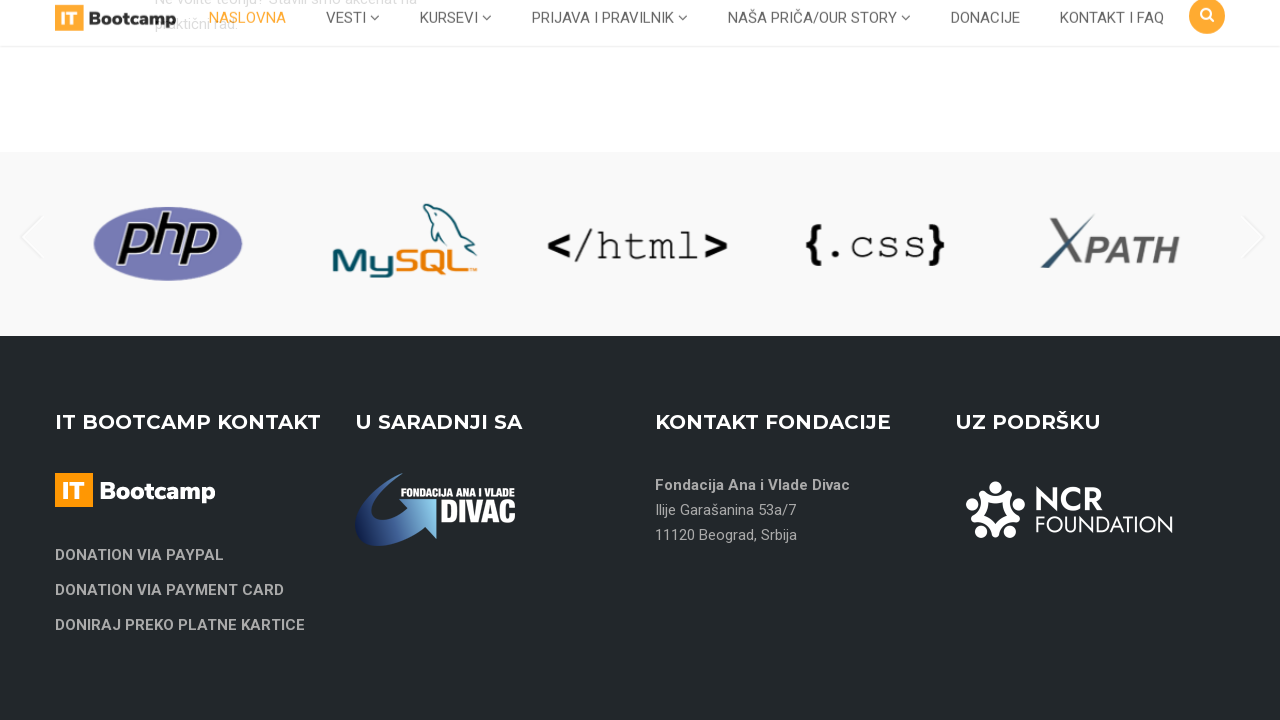

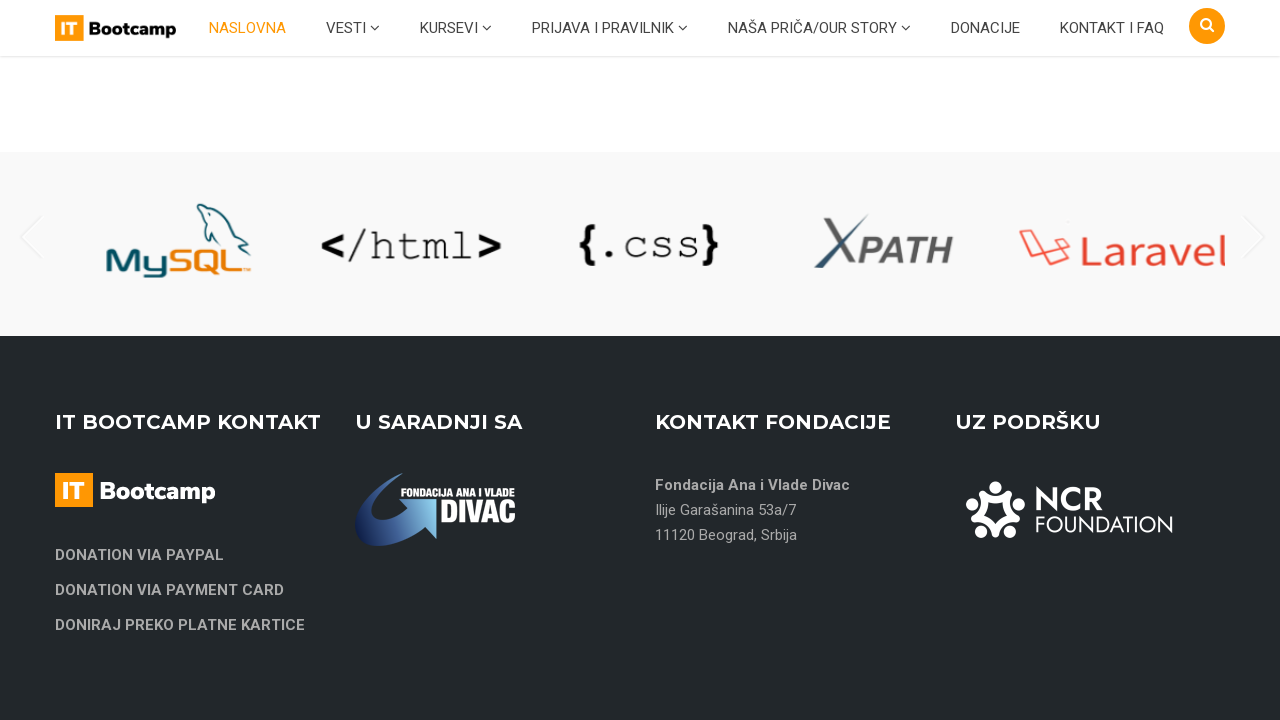